Tests browser tab switching functionality by clicking a link that opens a new window, switching to the new tab, and verifying the page title is "New Window".

Starting URL: http://the-internet.herokuapp.com/windows

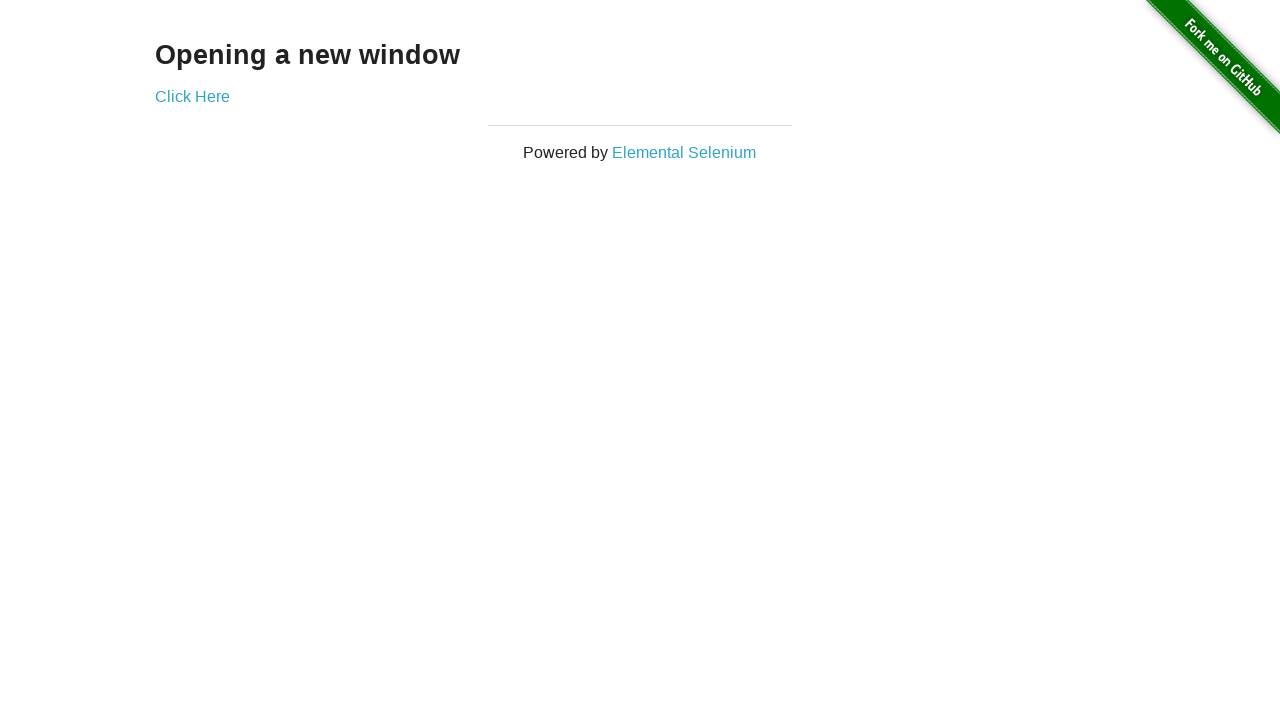

Clicked 'Click Here' link to open new window at (192, 96) on text=Click Here
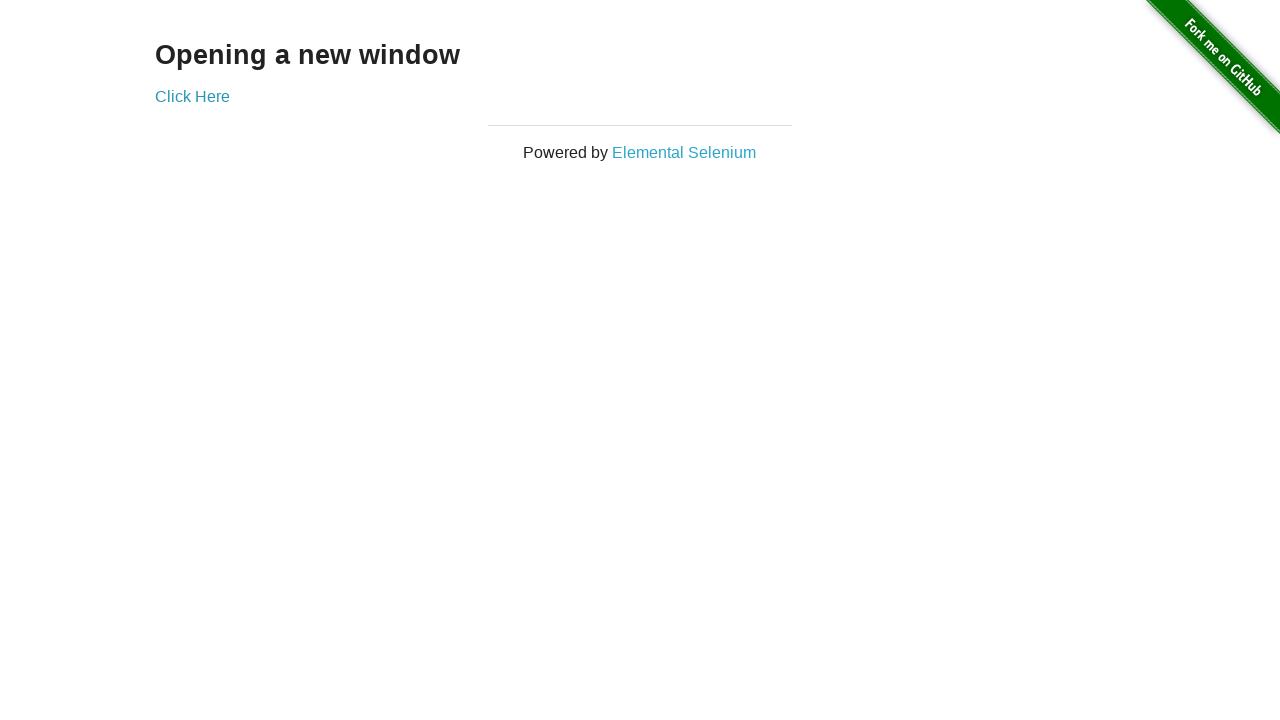

Captured new page/tab from expect_page context
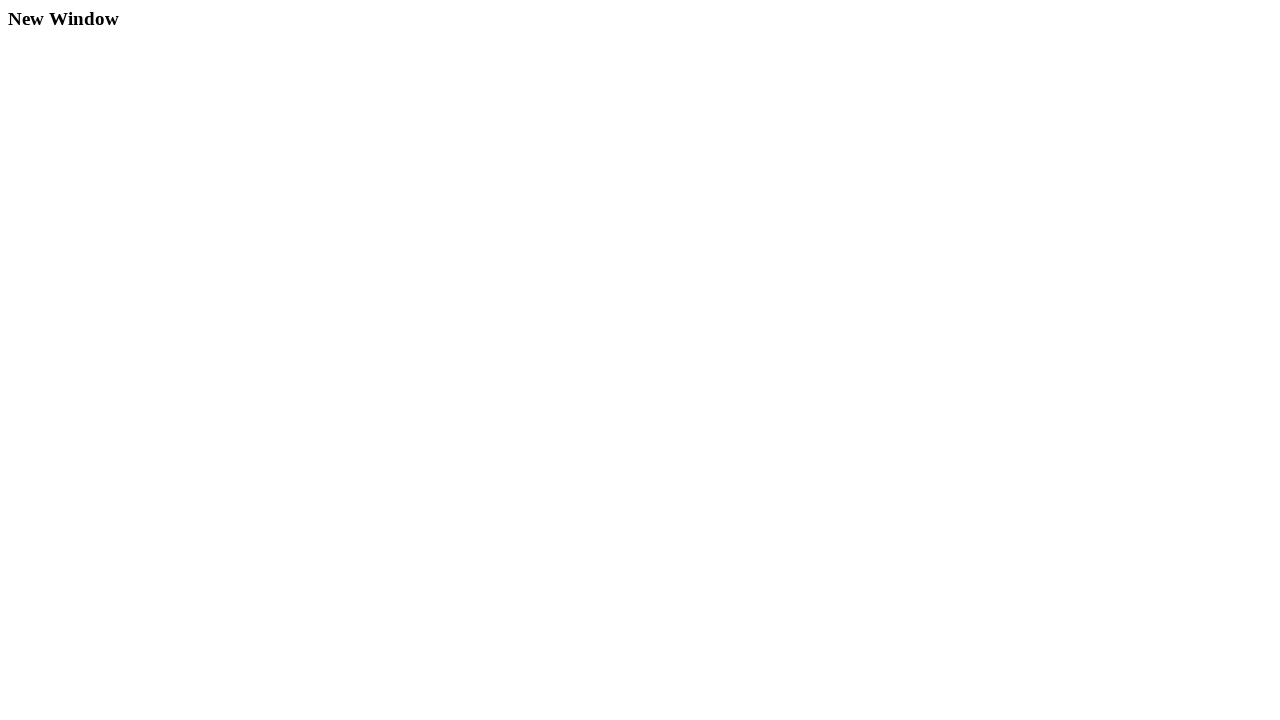

New page finished loading
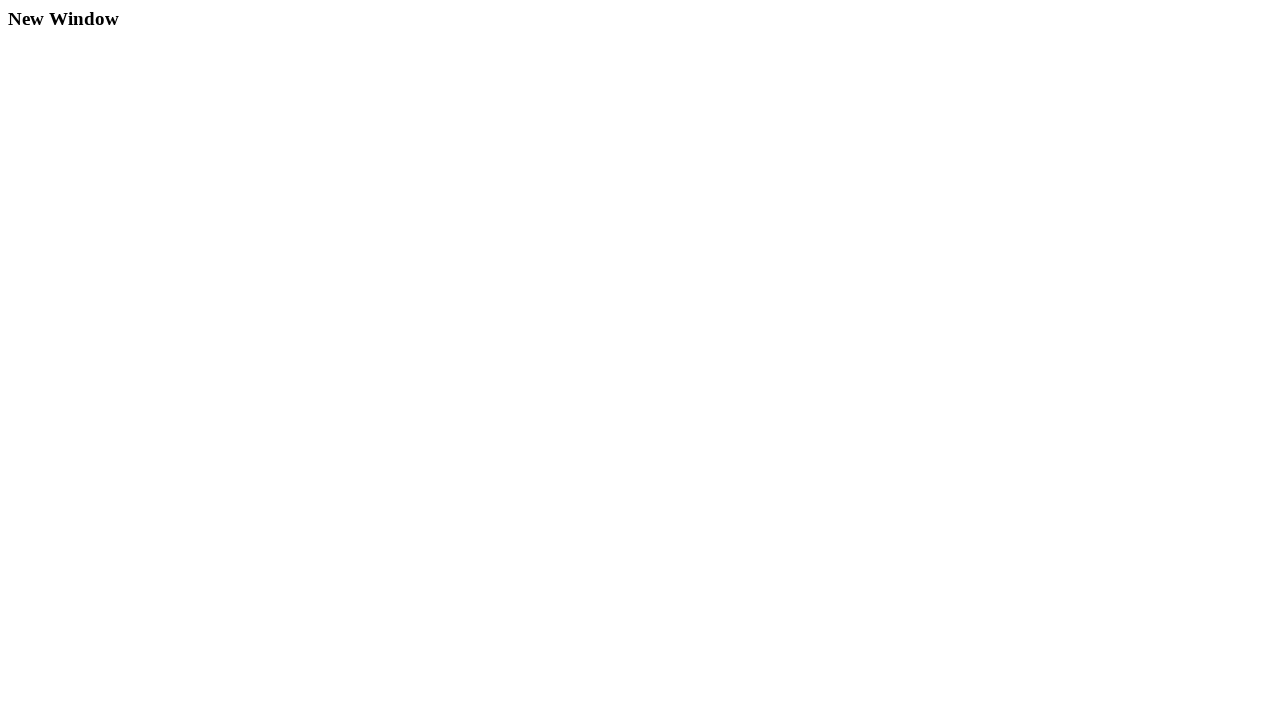

Verified new page title is 'New Window'
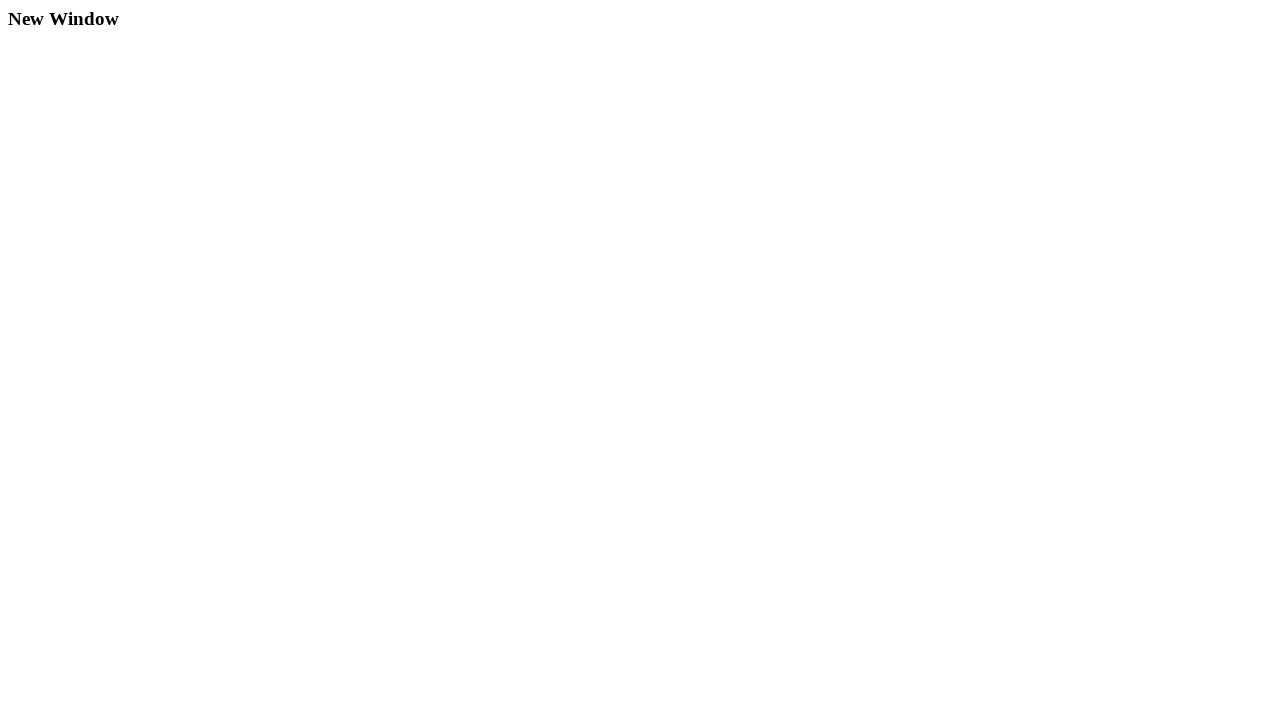

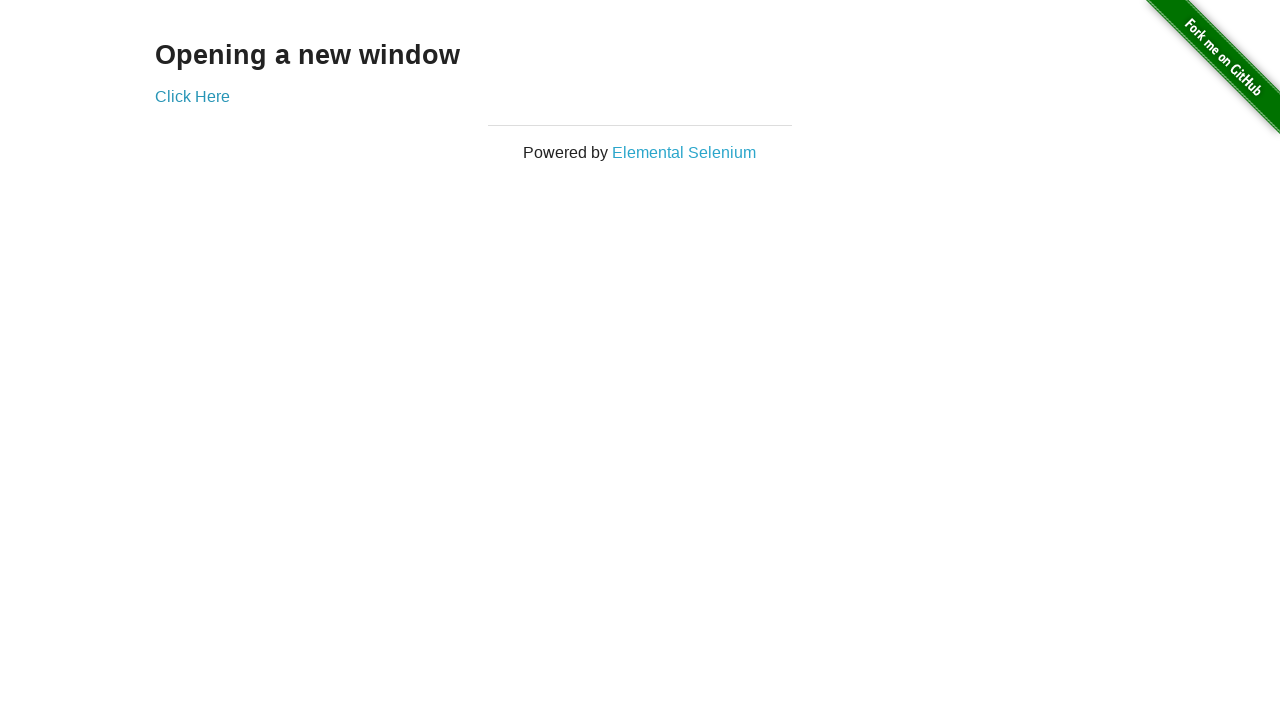